Tests unmarking completed todo items

Starting URL: https://demo.playwright.dev/todomvc

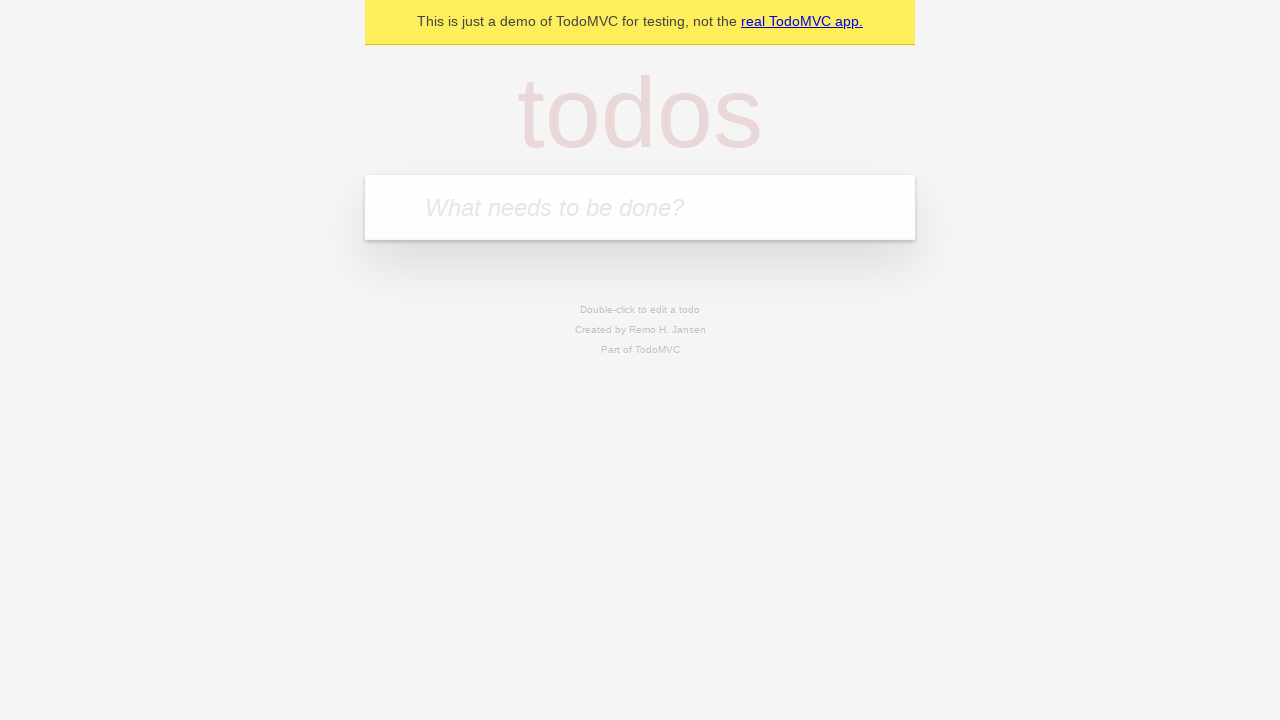

Filled todo input with 'buy some cheese' on internal:attr=[placeholder="What needs to be done?"i]
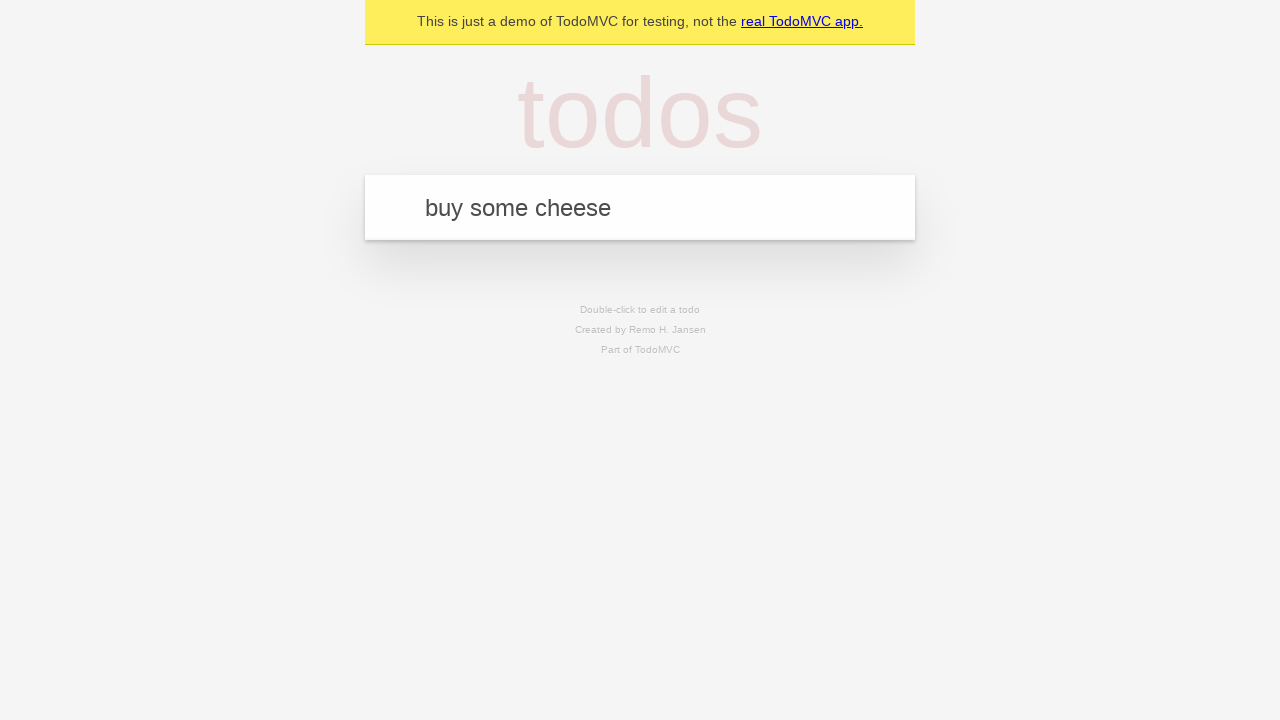

Pressed Enter to create first todo item on internal:attr=[placeholder="What needs to be done?"i]
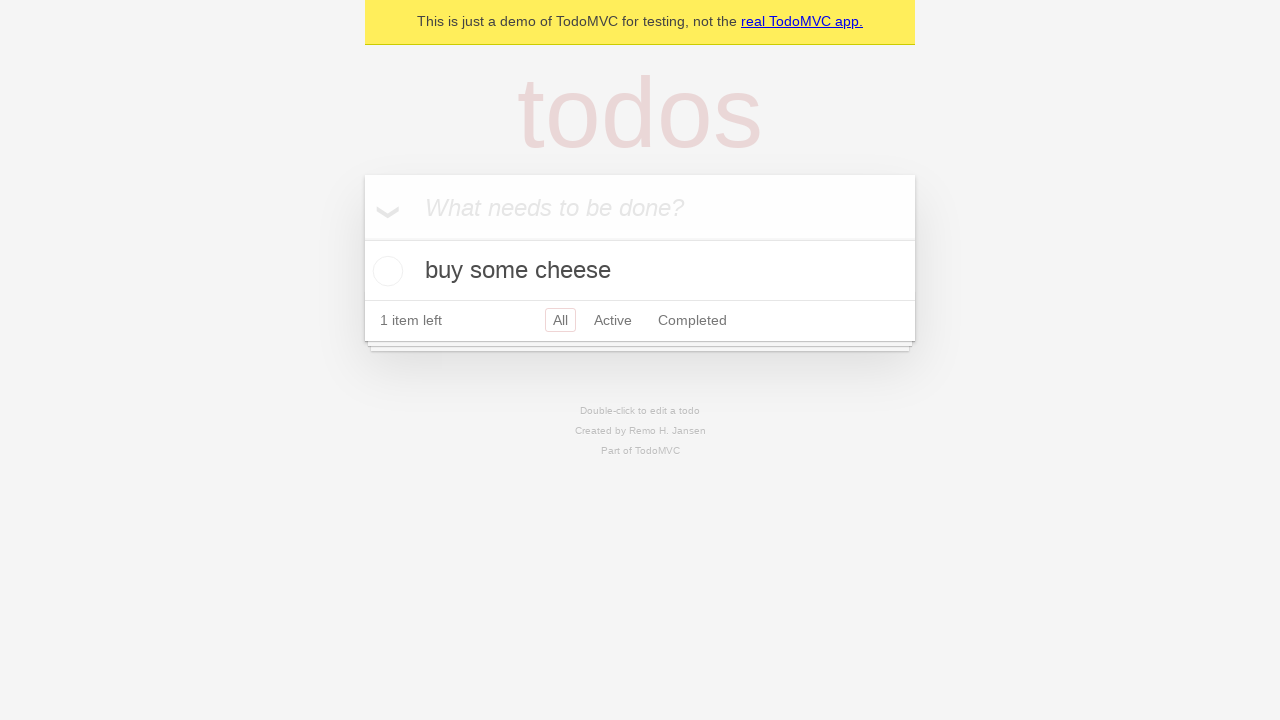

Filled todo input with 'feed the cat' on internal:attr=[placeholder="What needs to be done?"i]
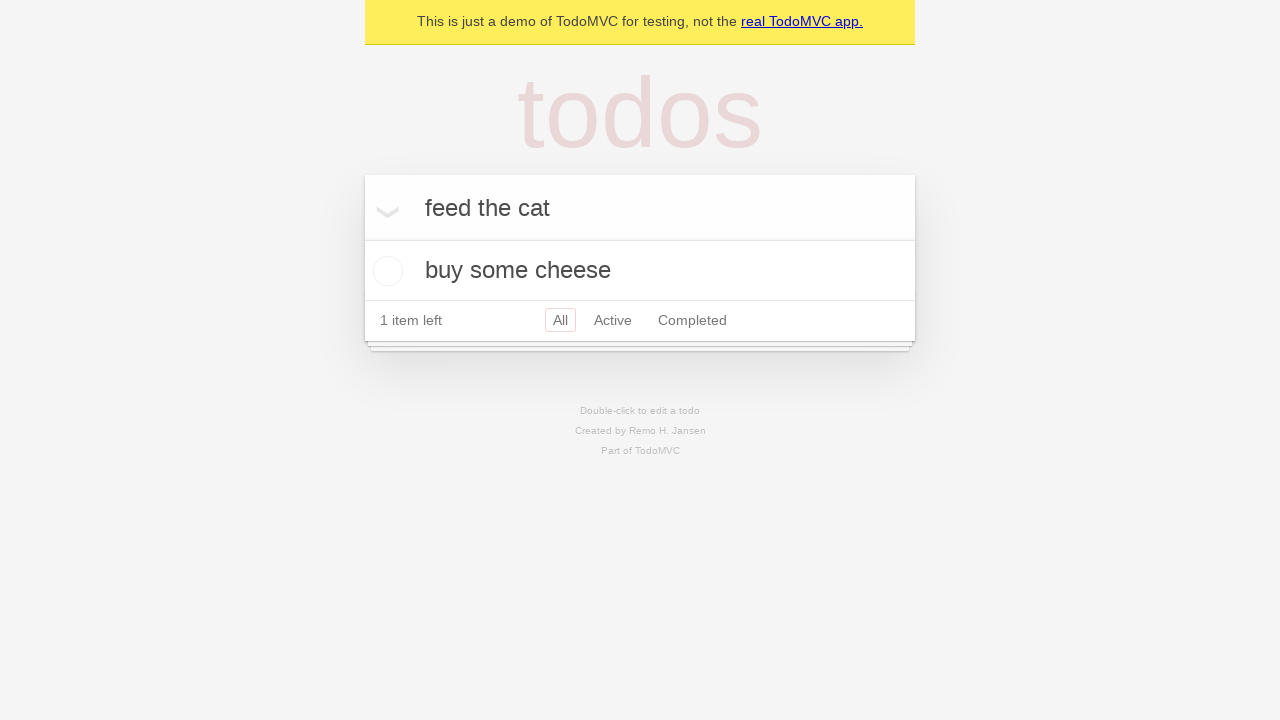

Pressed Enter to create second todo item on internal:attr=[placeholder="What needs to be done?"i]
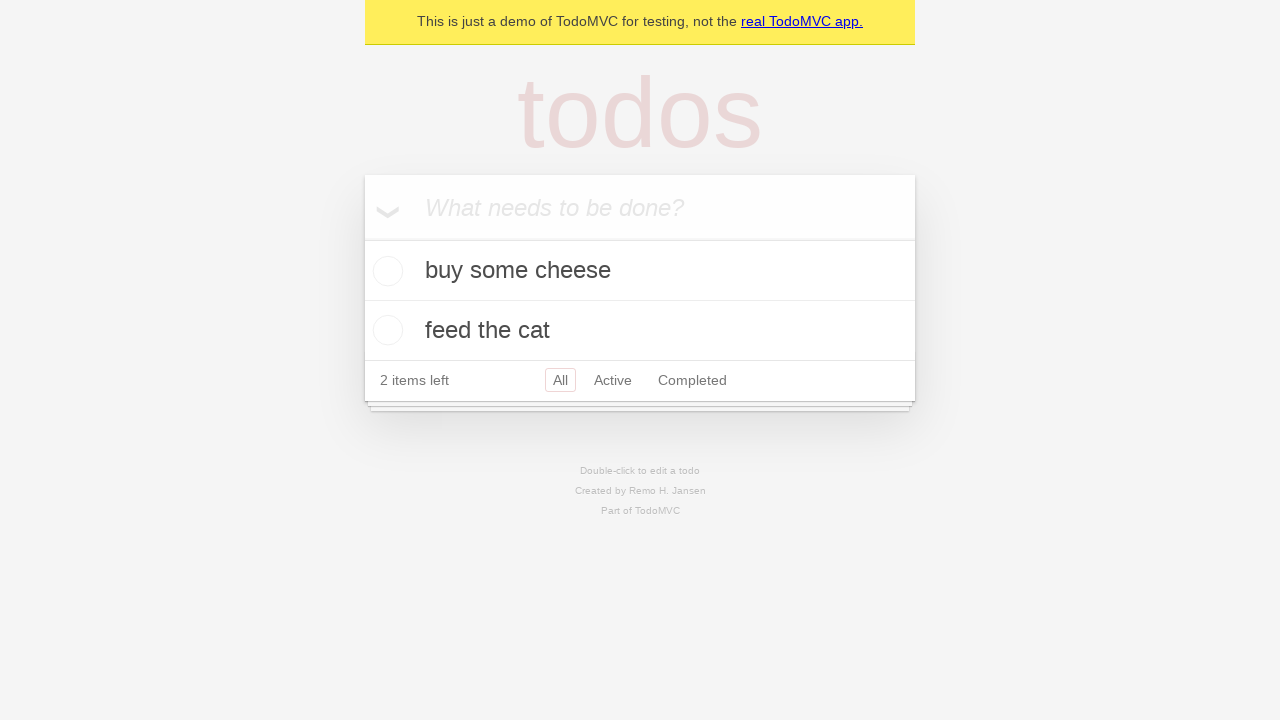

Located first todo item
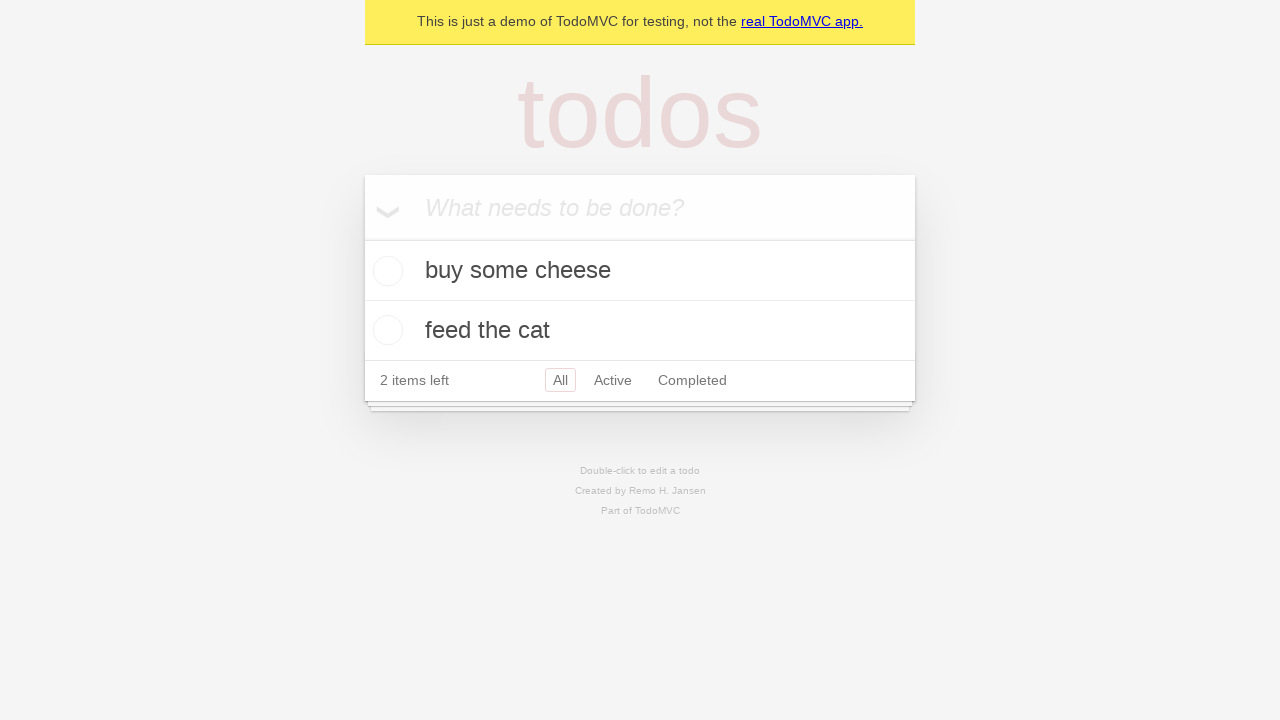

Located checkbox for first todo item
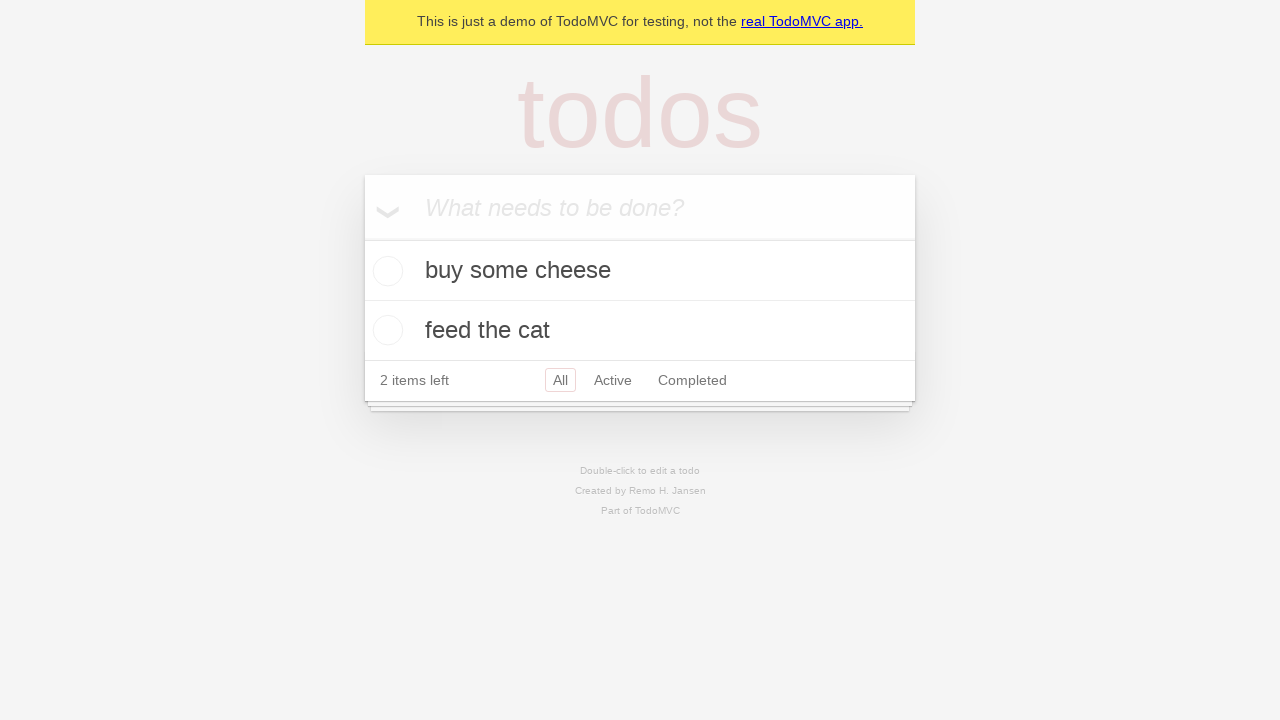

Marked first todo item as complete at (385, 271) on internal:testid=[data-testid="todo-item"s] >> nth=0 >> internal:role=checkbox
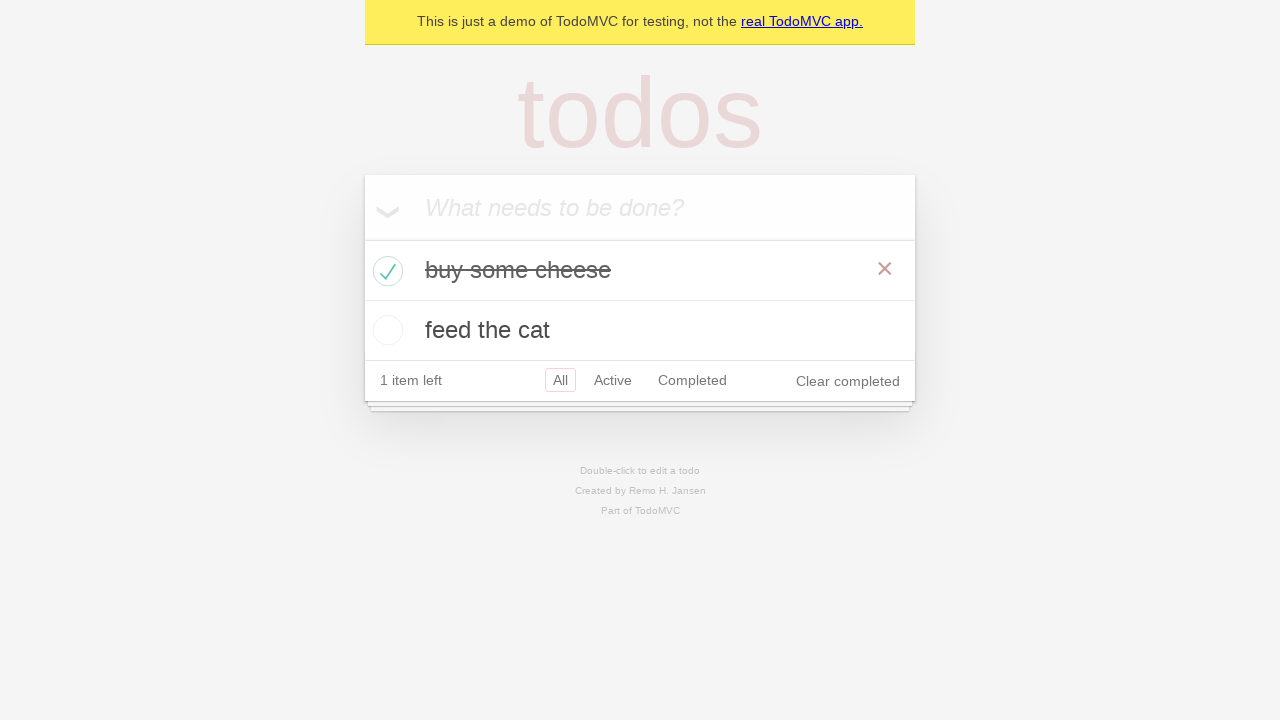

Unmarked first todo item as incomplete at (385, 271) on internal:testid=[data-testid="todo-item"s] >> nth=0 >> internal:role=checkbox
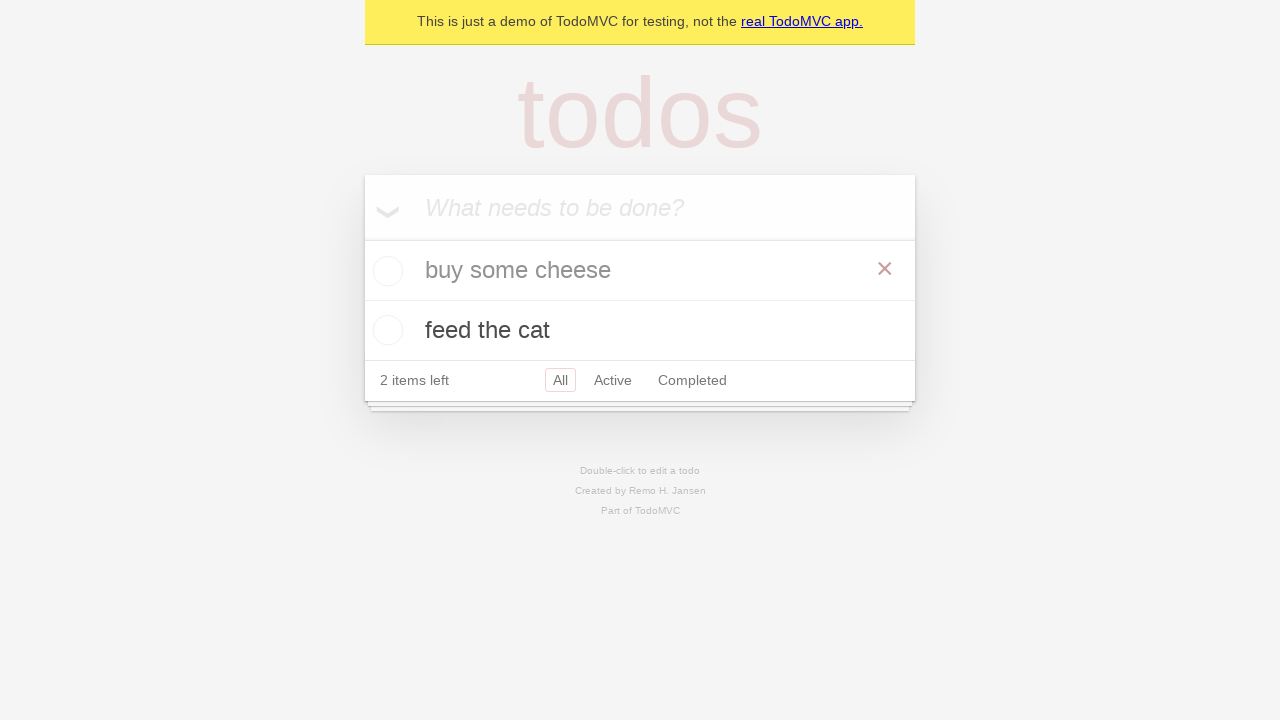

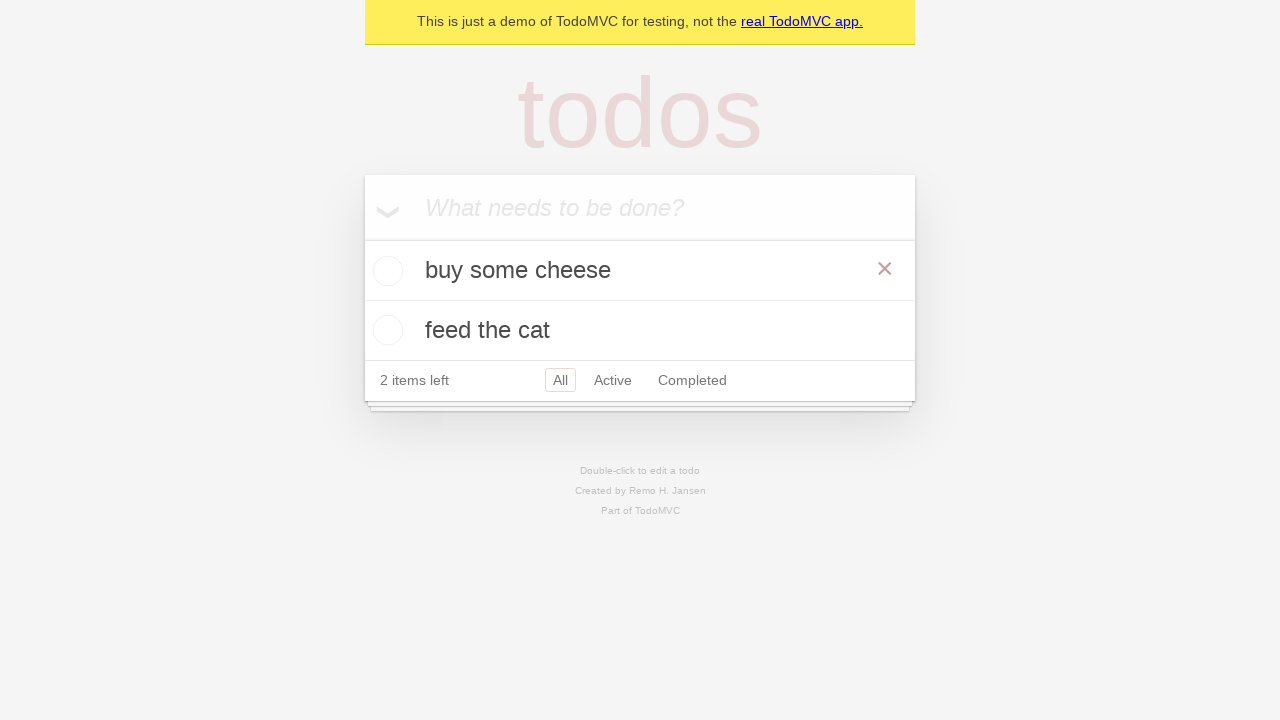